Tests adding multiple grocery items to cart by searching through product listings and clicking the "Add to cart" button for specific vegetables (Cucumber, Brocolli, Beetroot)

Starting URL: https://rahulshettyacademy.com/seleniumPractise/

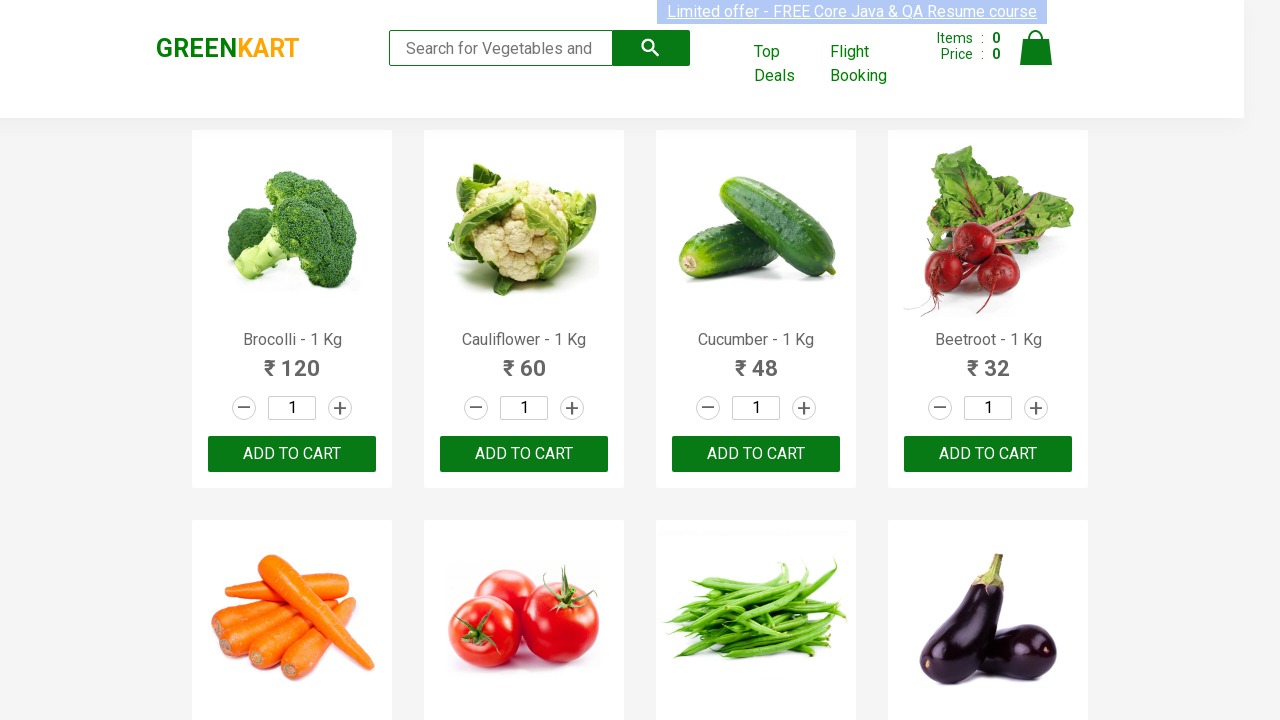

Waited for product listings to load
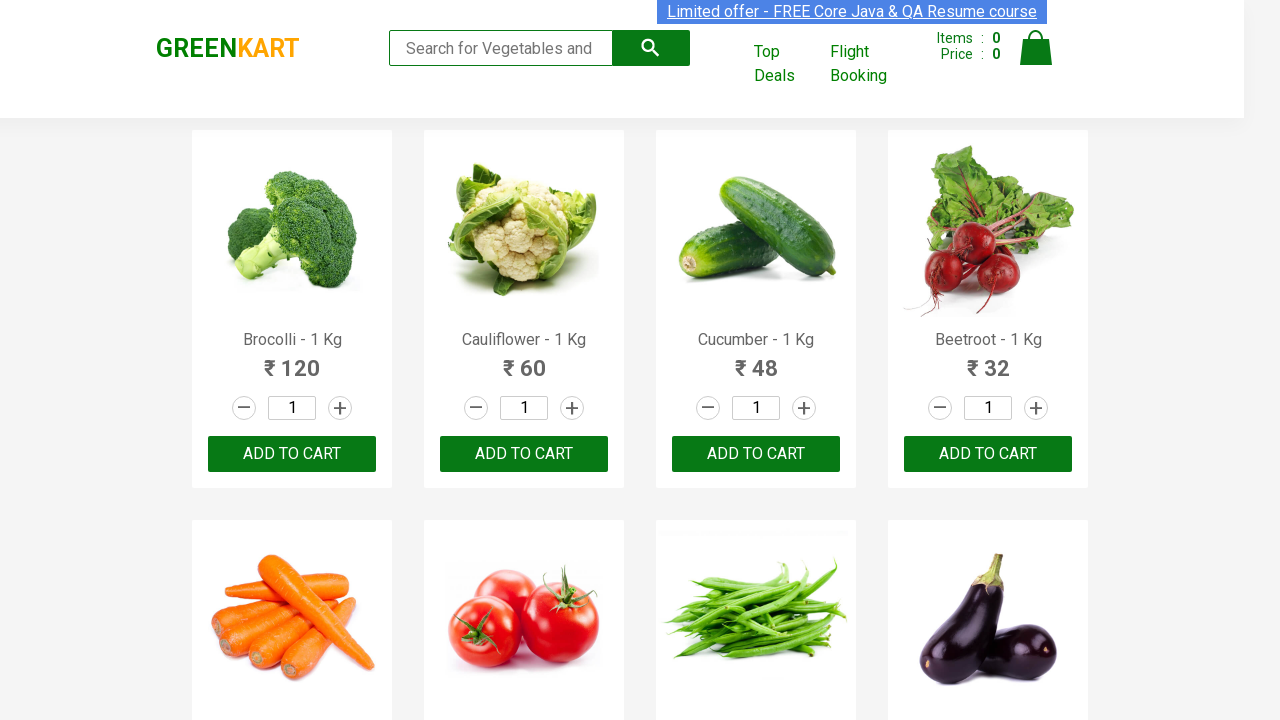

Retrieved all product name elements from page
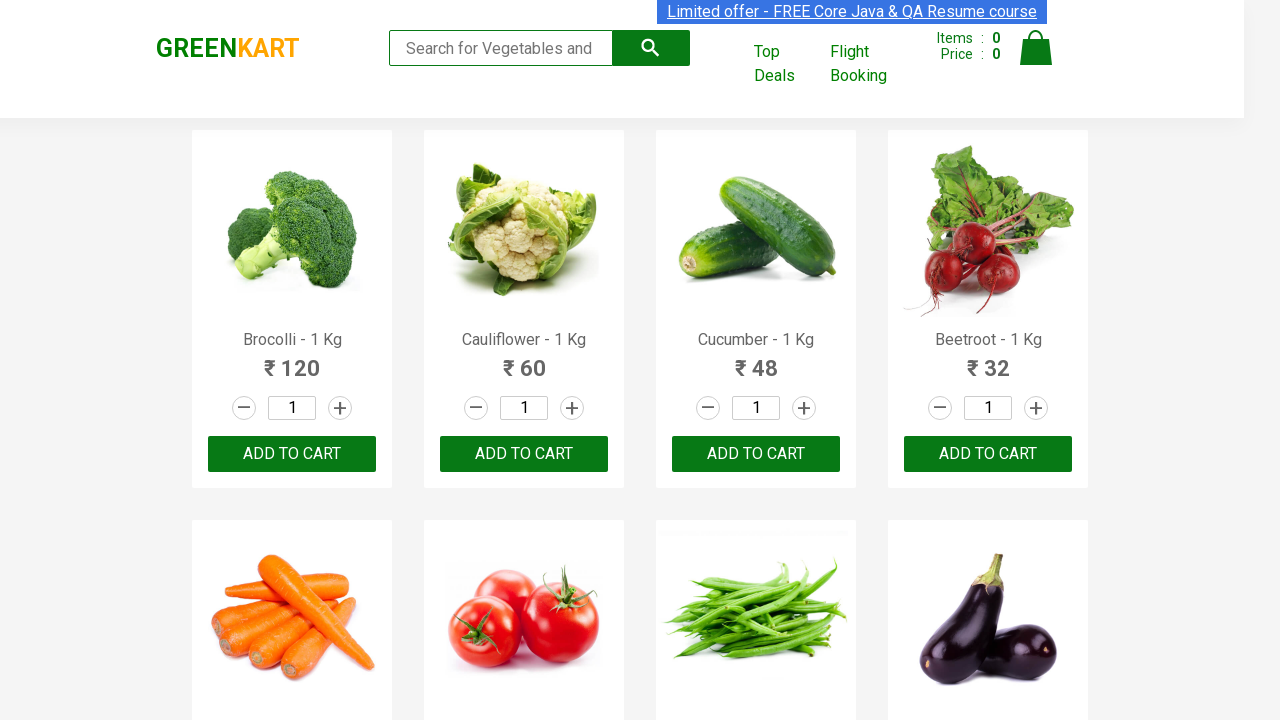

Found product 'Brocolli' in cart list
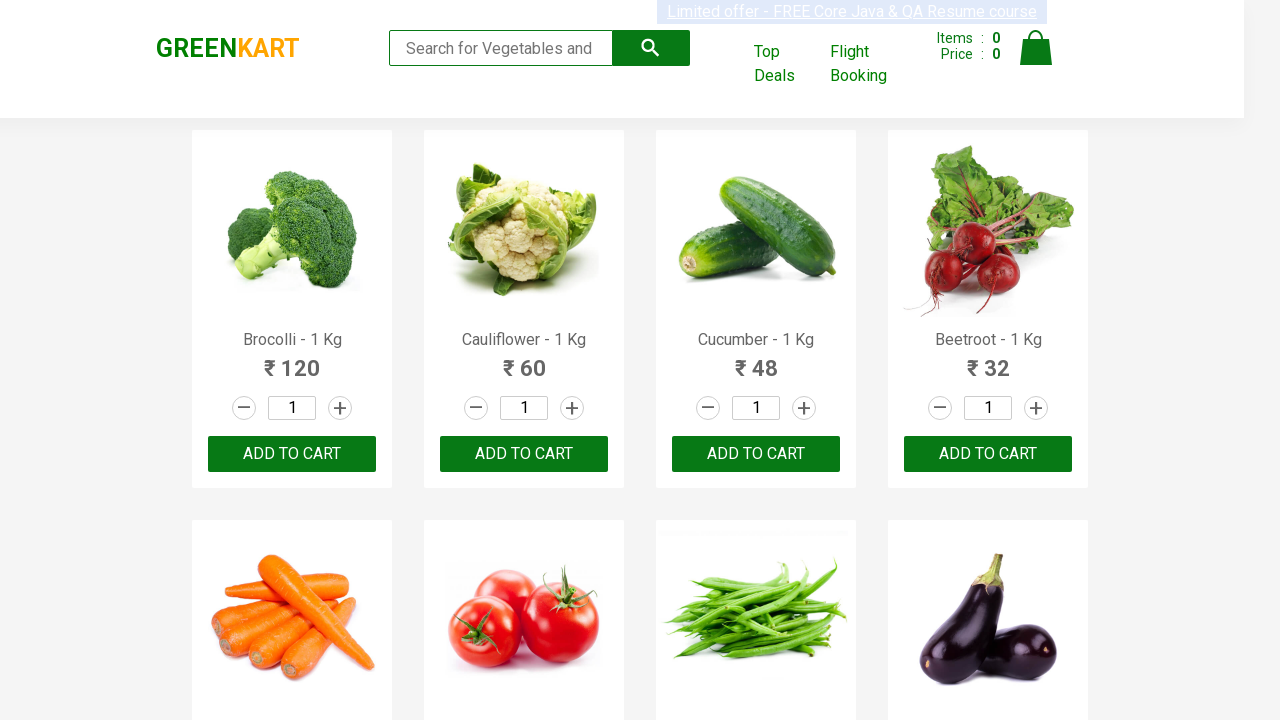

Clicked 'Add to cart' button for Brocolli at (292, 454) on xpath=//div[@class='product-action']/button >> nth=0
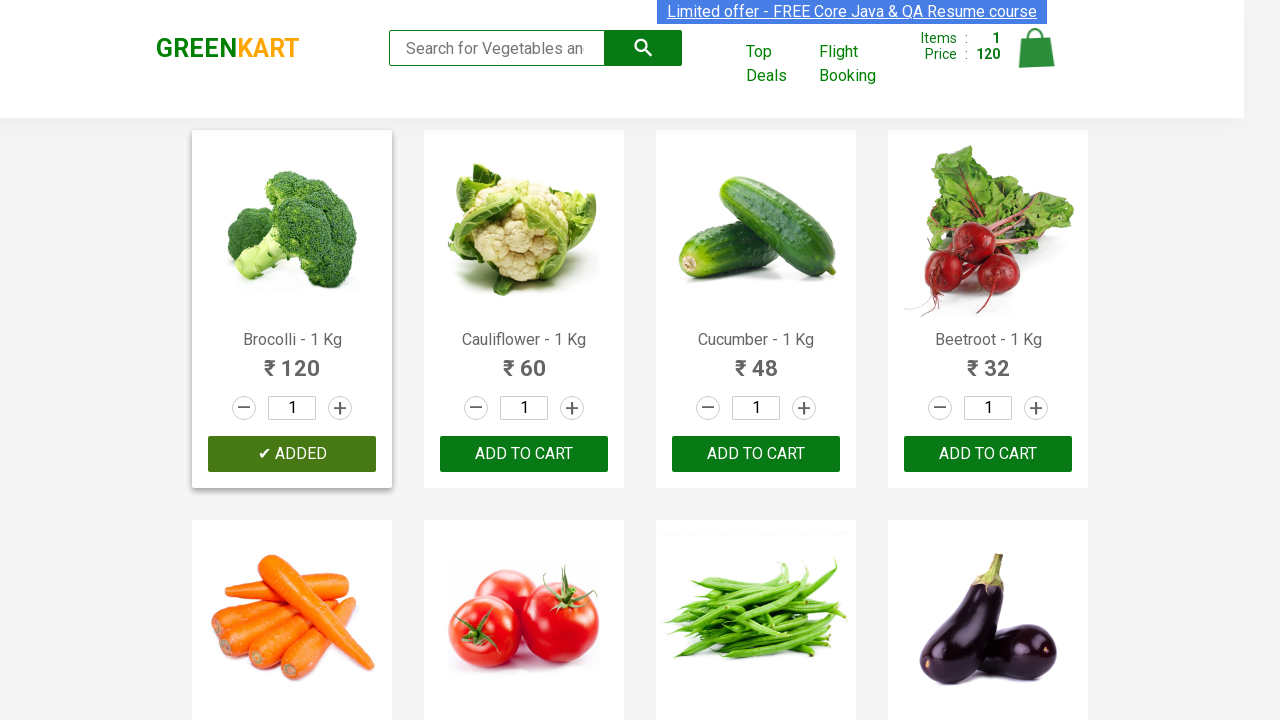

Found product 'Cucumber' in cart list
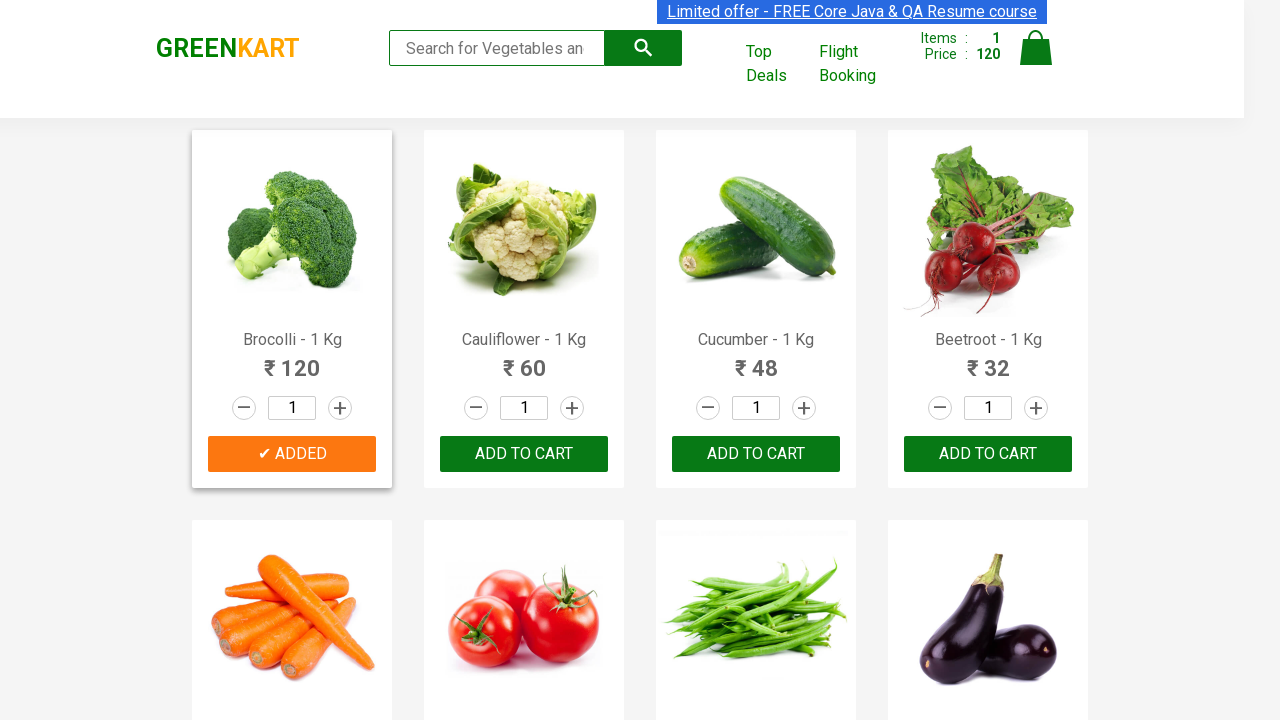

Clicked 'Add to cart' button for Cucumber at (756, 454) on xpath=//div[@class='product-action']/button >> nth=2
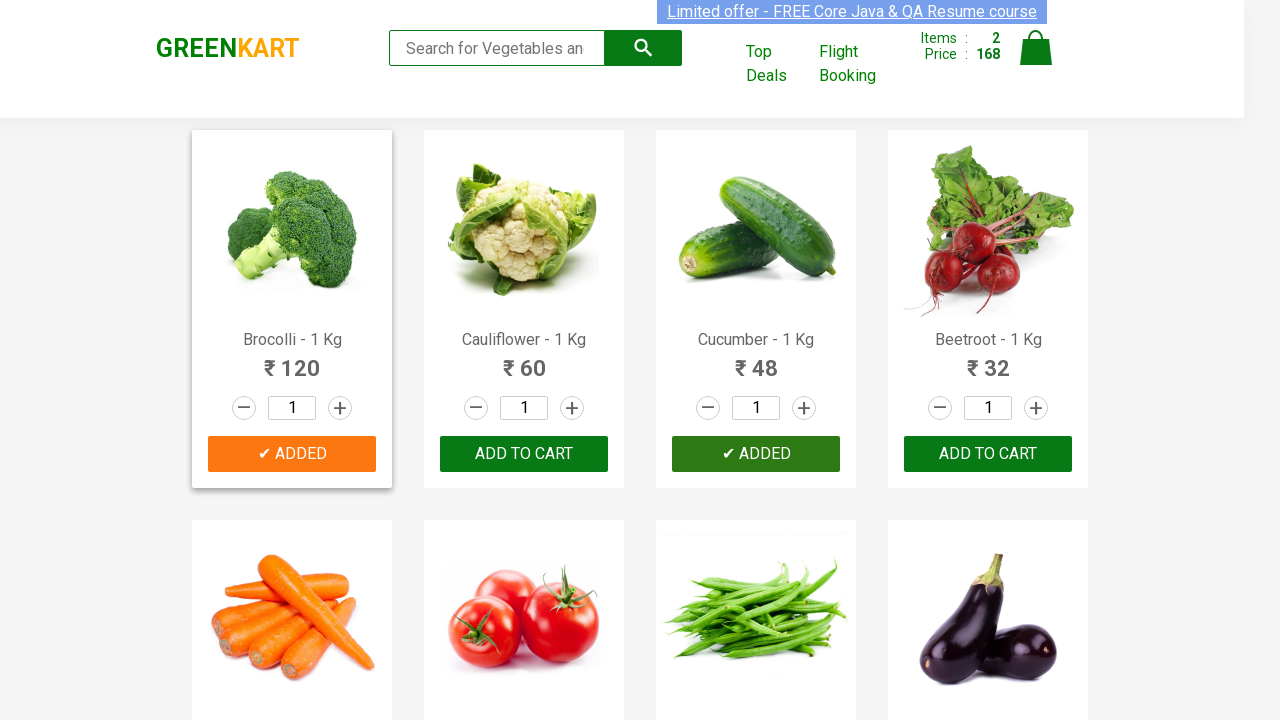

Found product 'Beetroot' in cart list
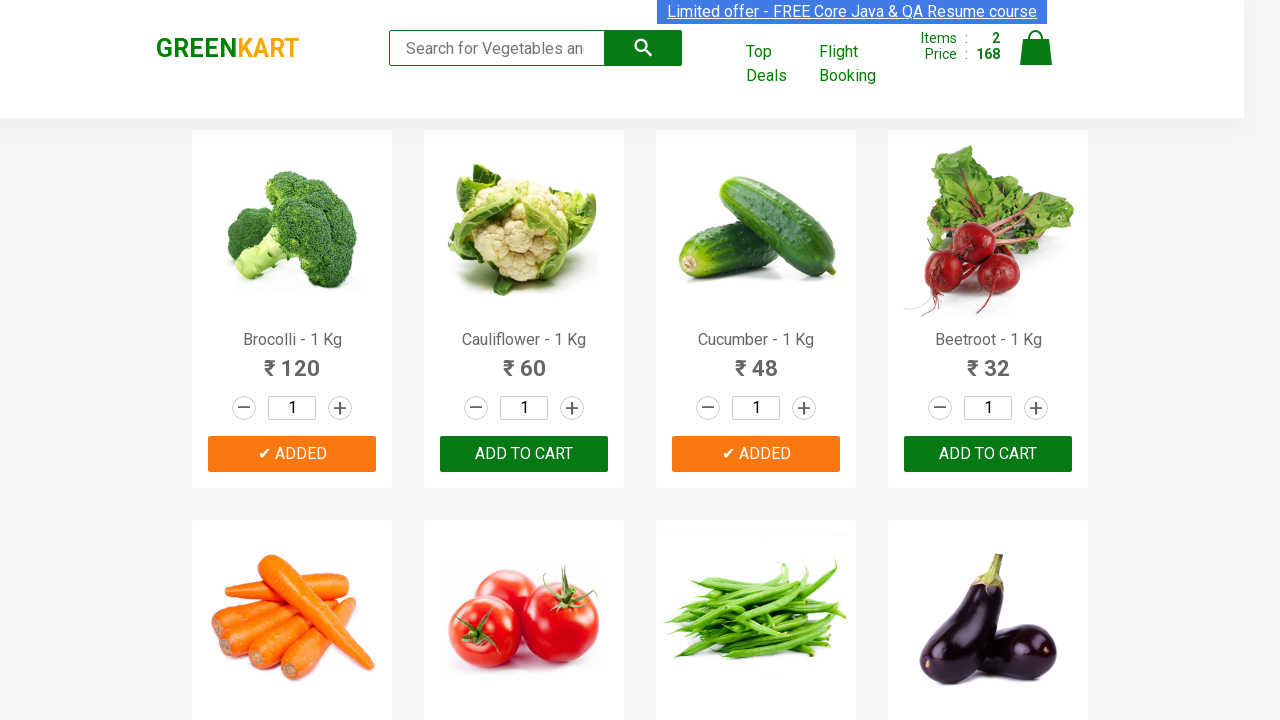

Clicked 'Add to cart' button for Beetroot at (988, 454) on xpath=//div[@class='product-action']/button >> nth=3
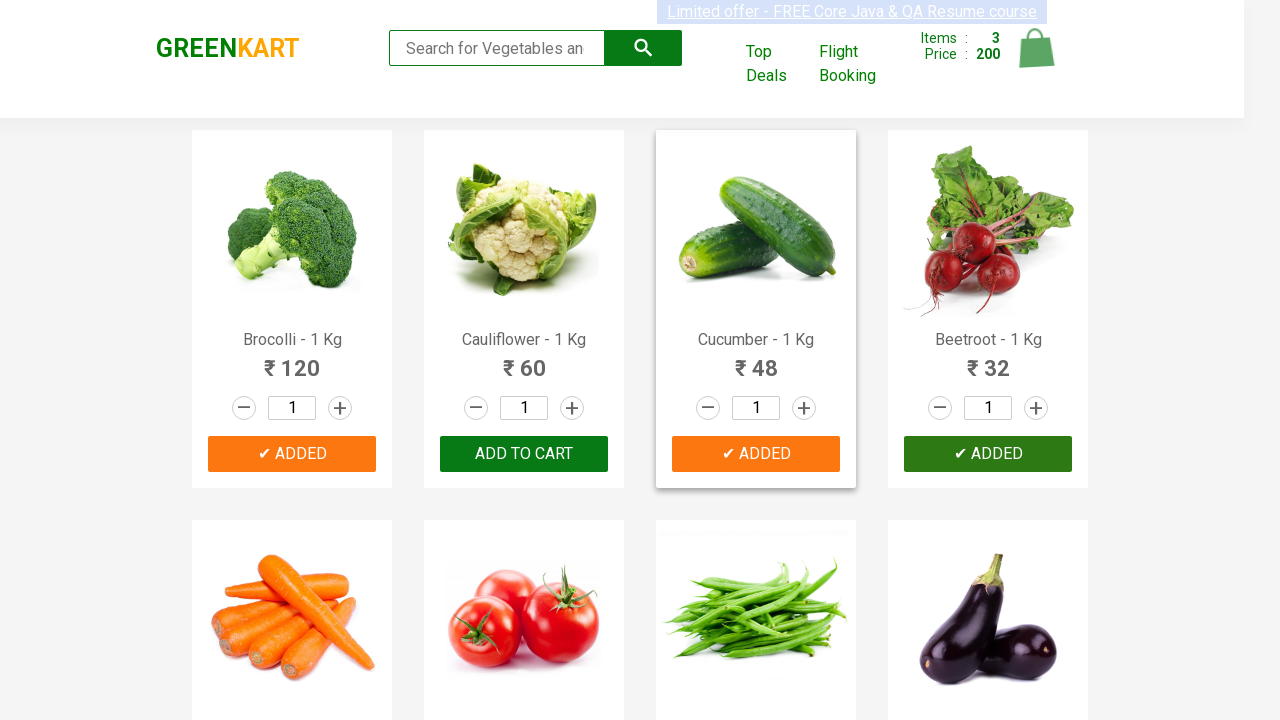

All required items have been added to cart
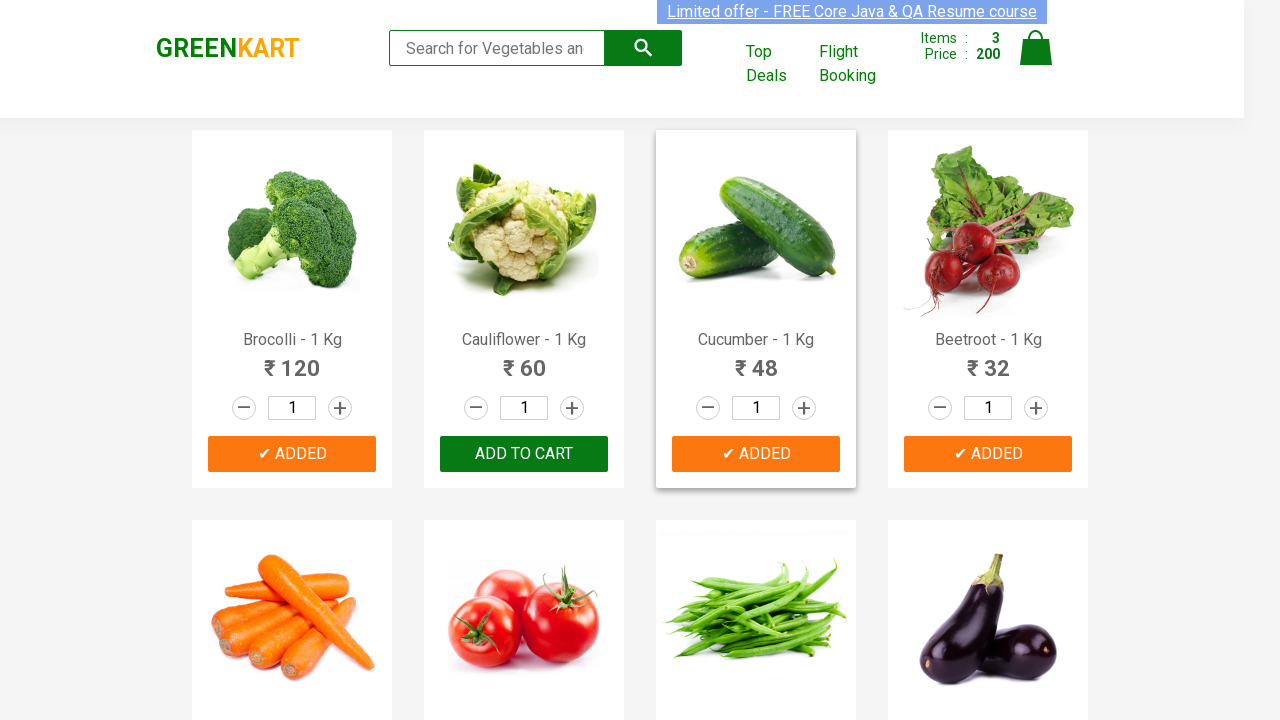

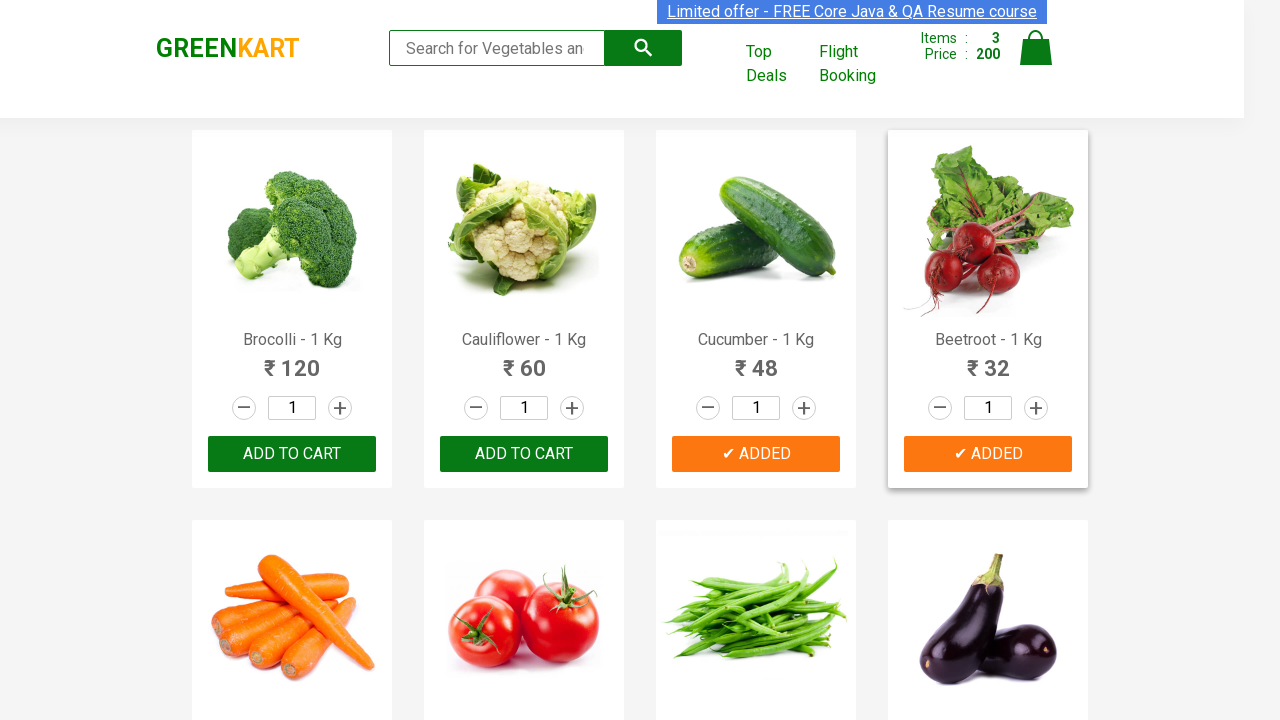